Tests dynamic controls page by clicking Remove button, verifying "It's gone!" message appears, then clicking Add button and verifying "It's back" message appears

Starting URL: https://the-internet.herokuapp.com/dynamic_controls

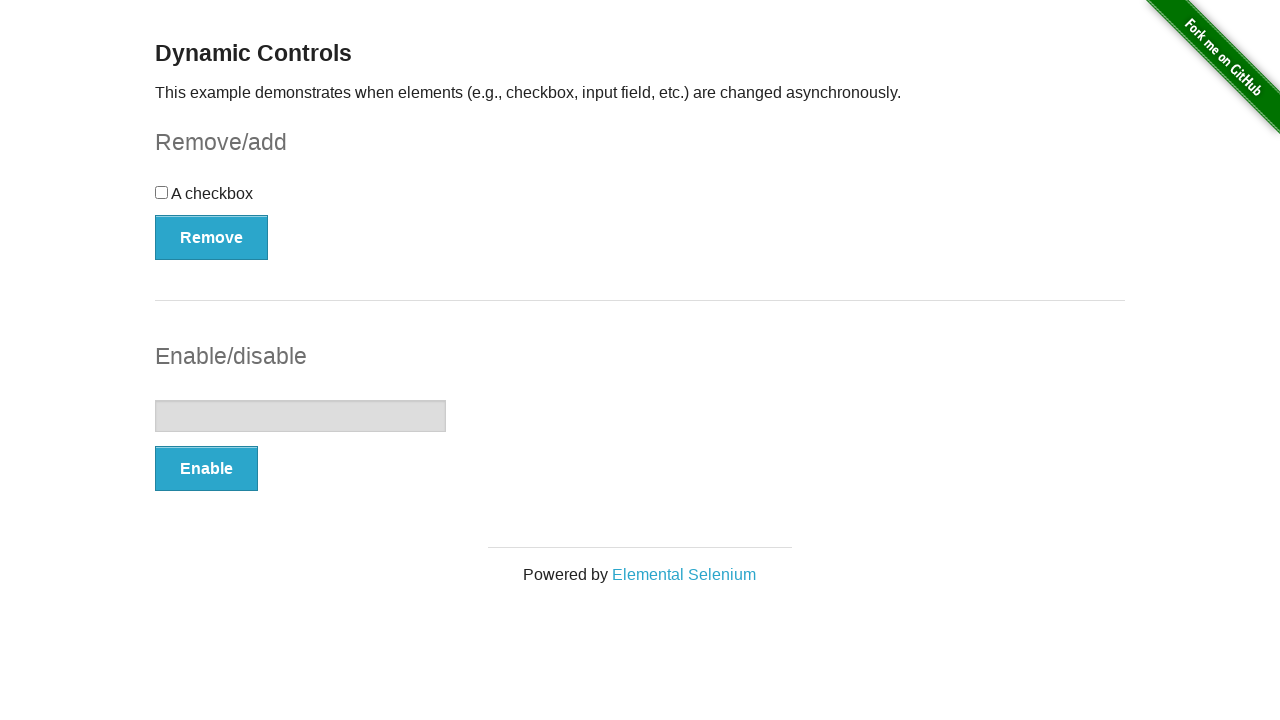

Navigated to dynamic controls page
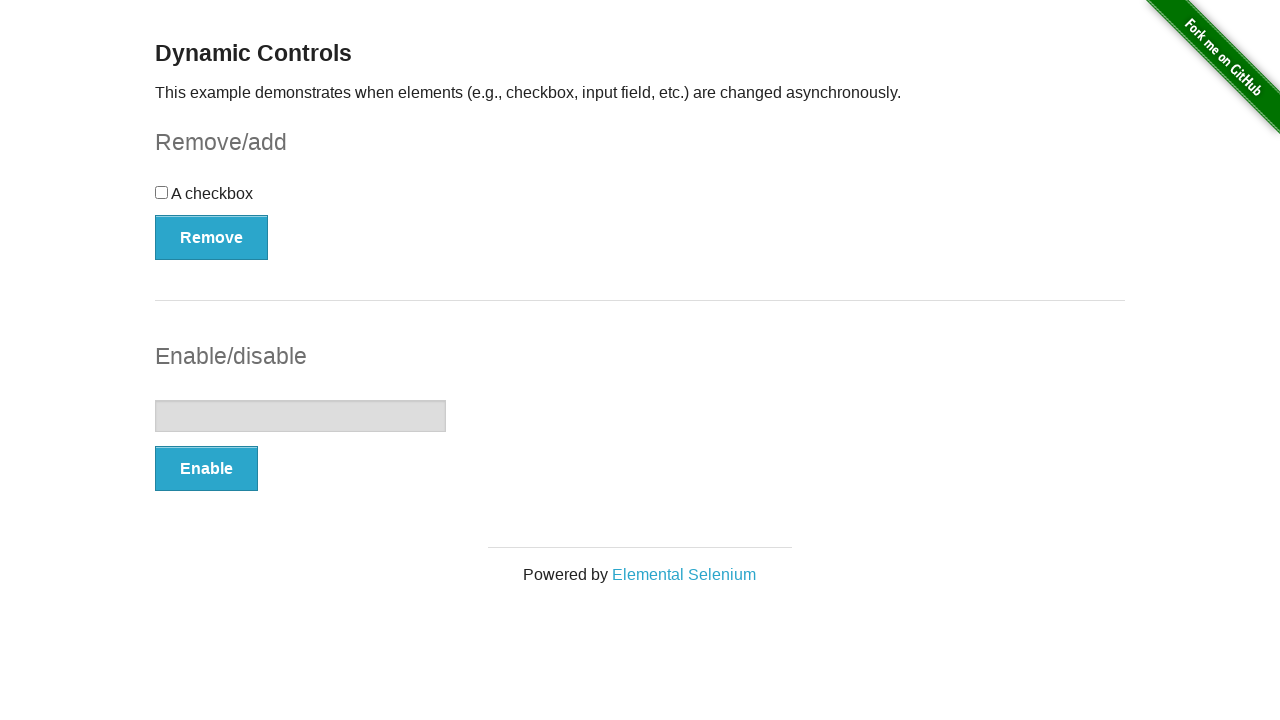

Clicked Remove button at (212, 237) on button
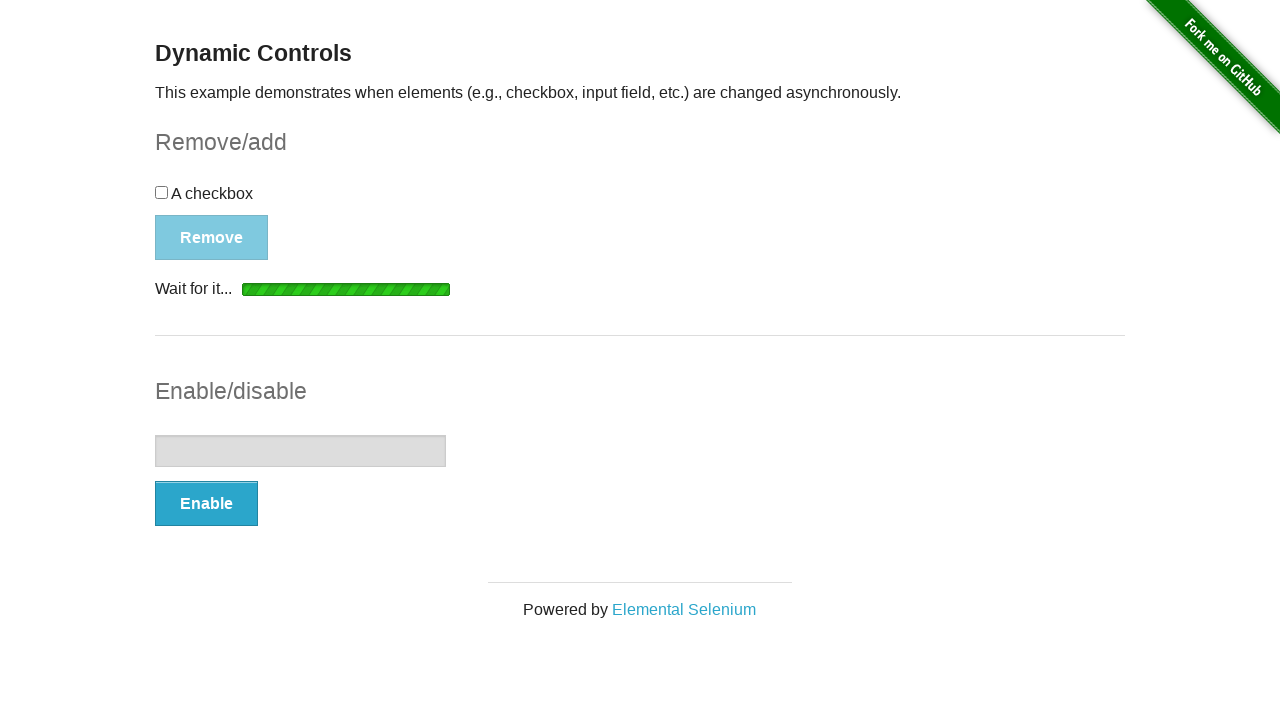

Waited for message element to appear
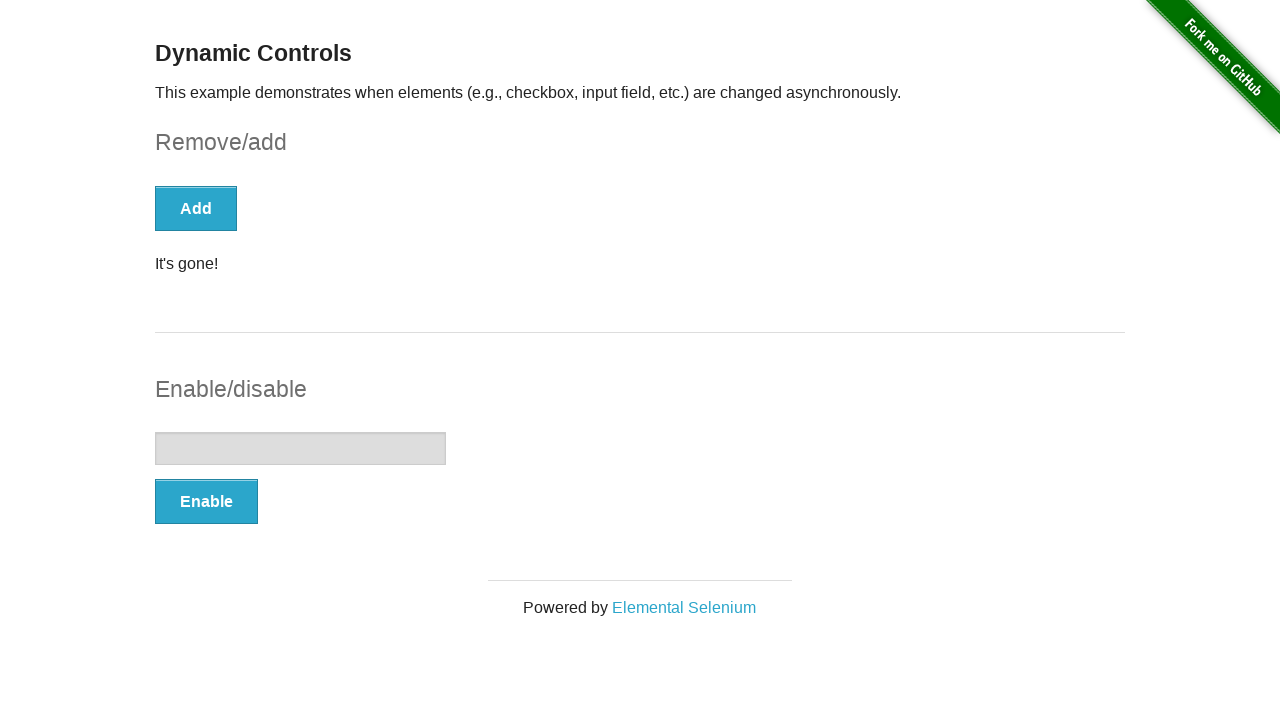

Located message element
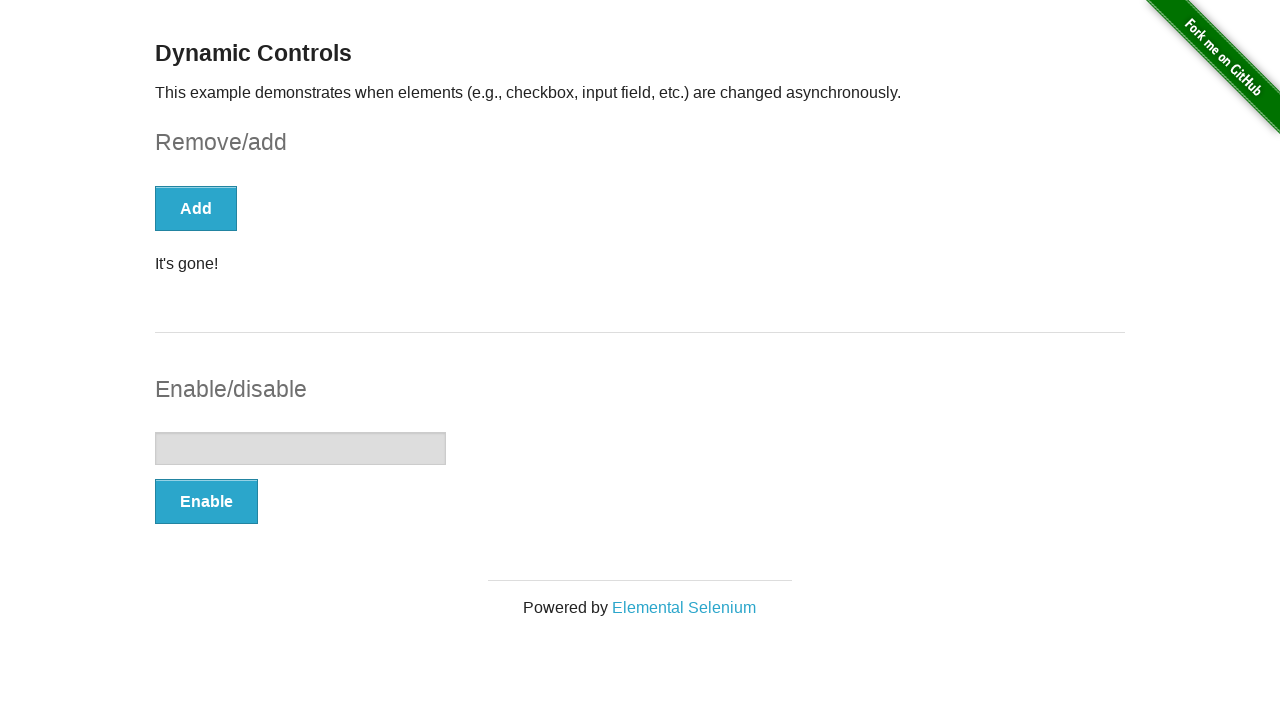

Verified 'It's gone!' message is visible
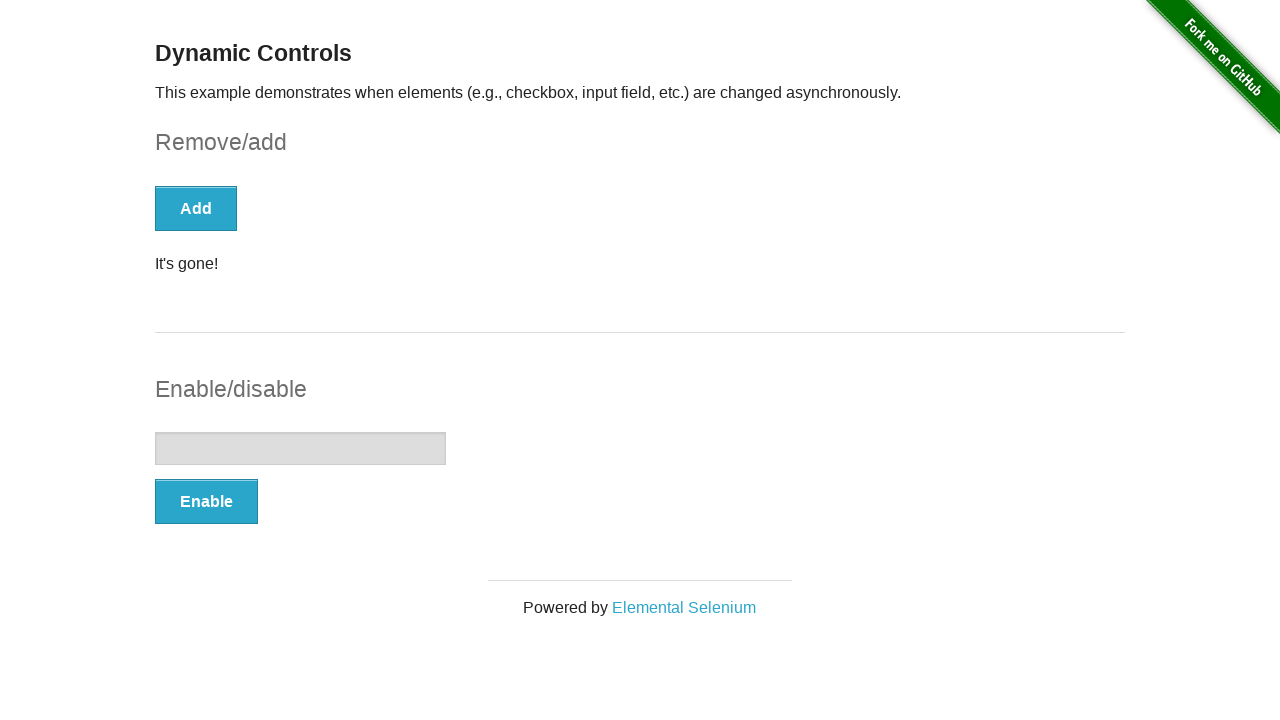

Clicked Add button at (196, 208) on xpath=//button[text()='Add']
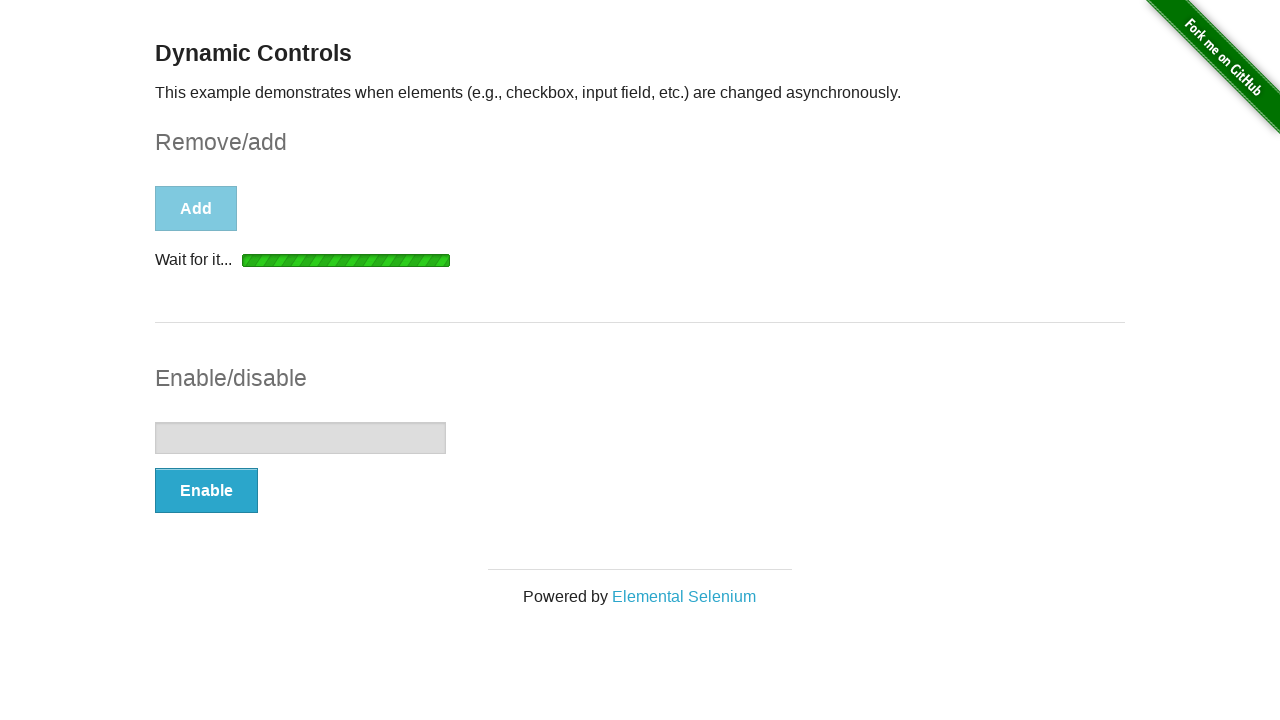

Waited for message element to reappear
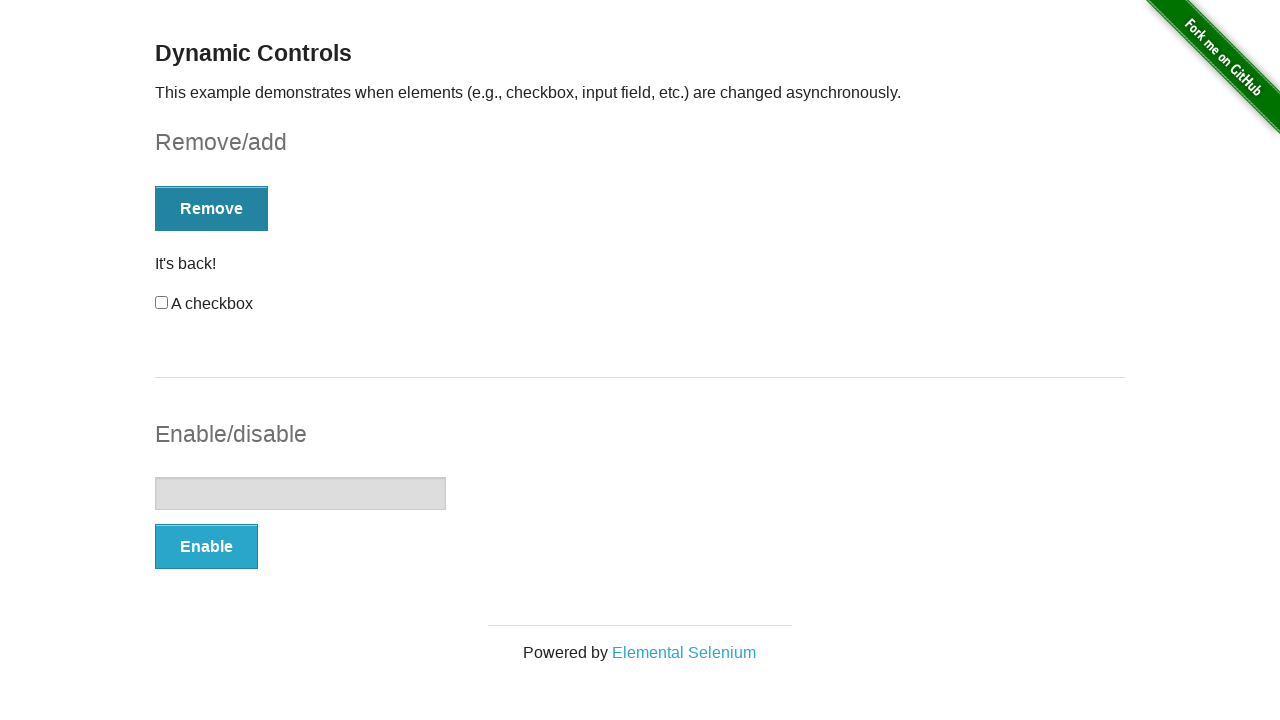

Located message element again
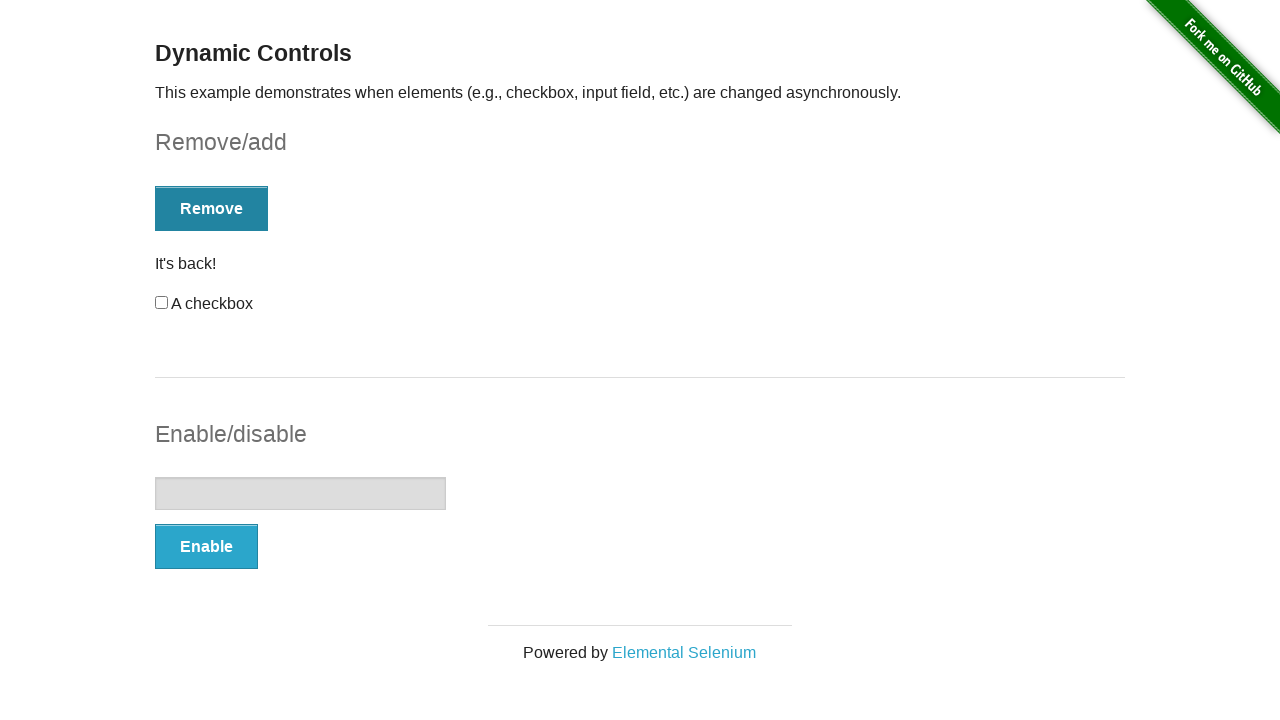

Verified 'It's back!' message is visible
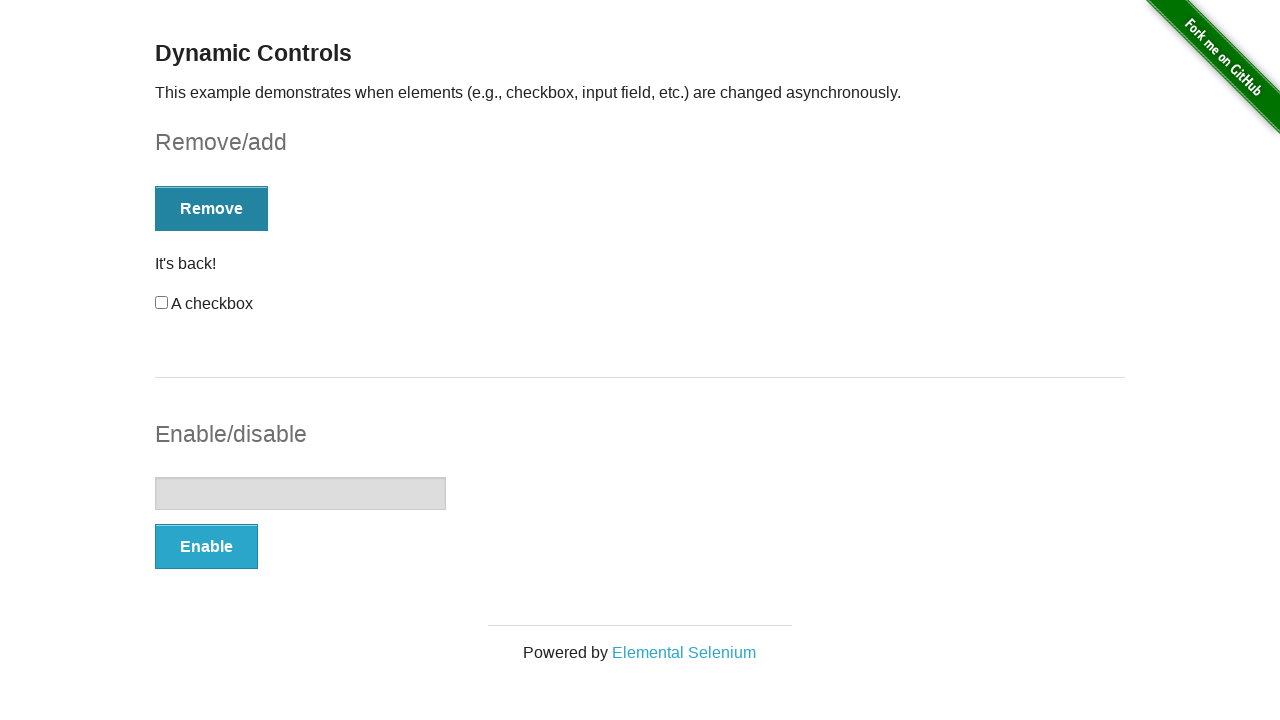

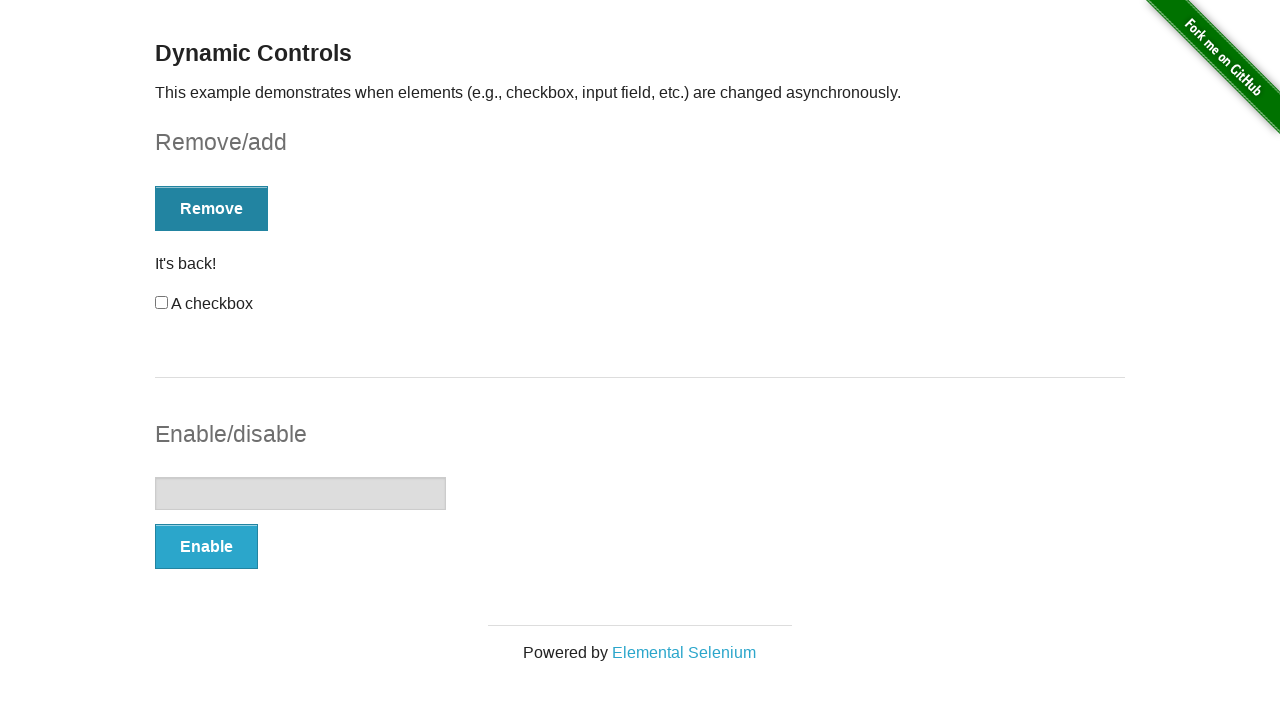